Tests adding a product (iPhone 12) to the shopping cart on a demo e-commerce site and verifies the item appears in the cart

Starting URL: https://bstackdemo.com/

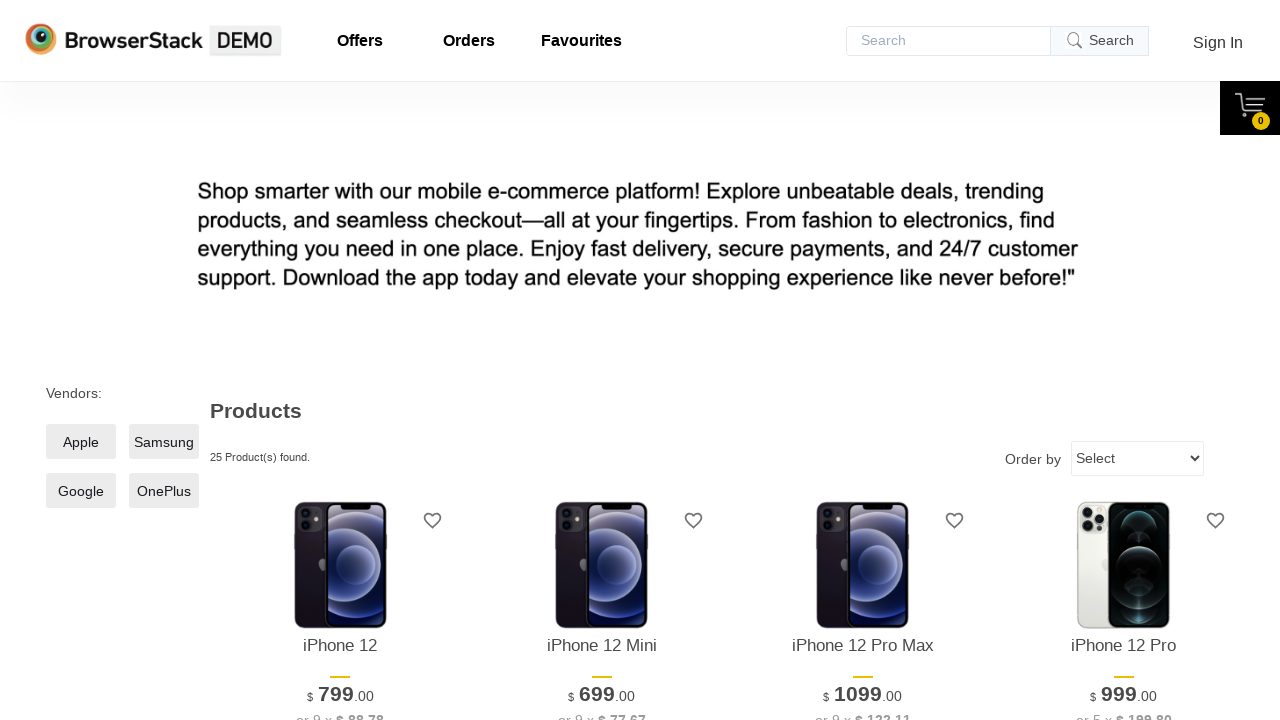

Waited for page to load with 'StackDemo' in title
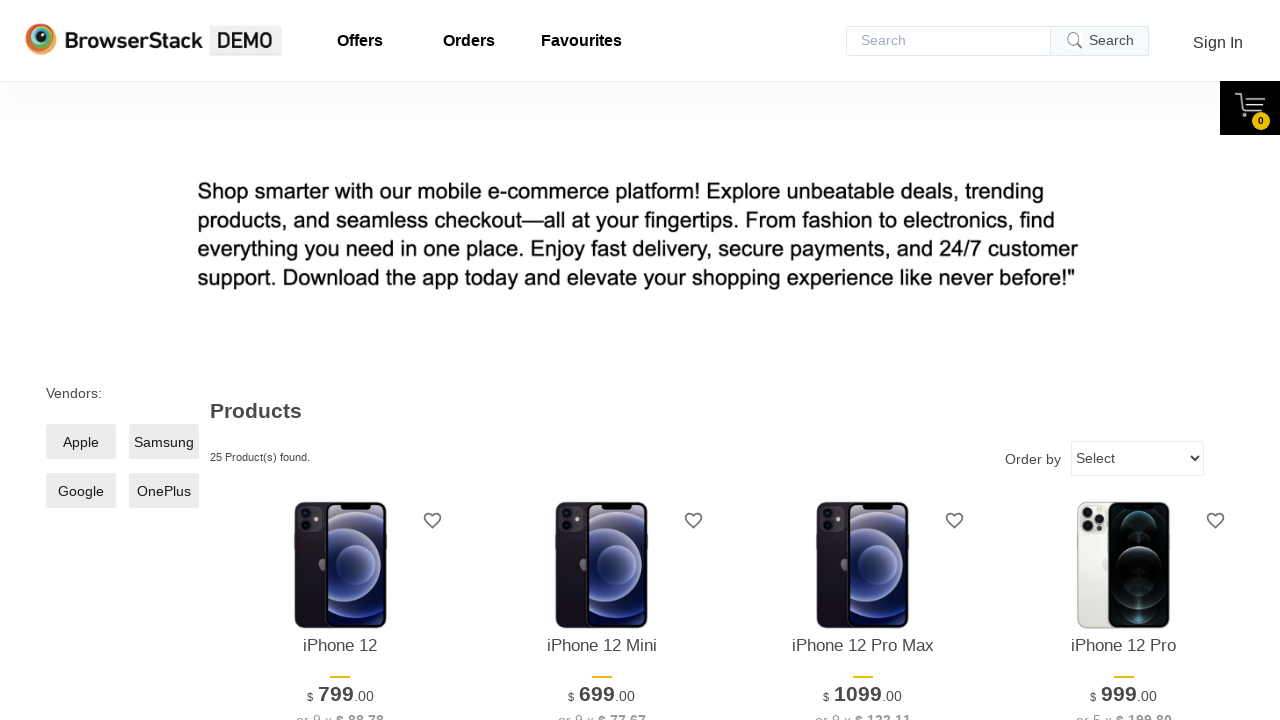

Retrieved product name from page: iPhone 12
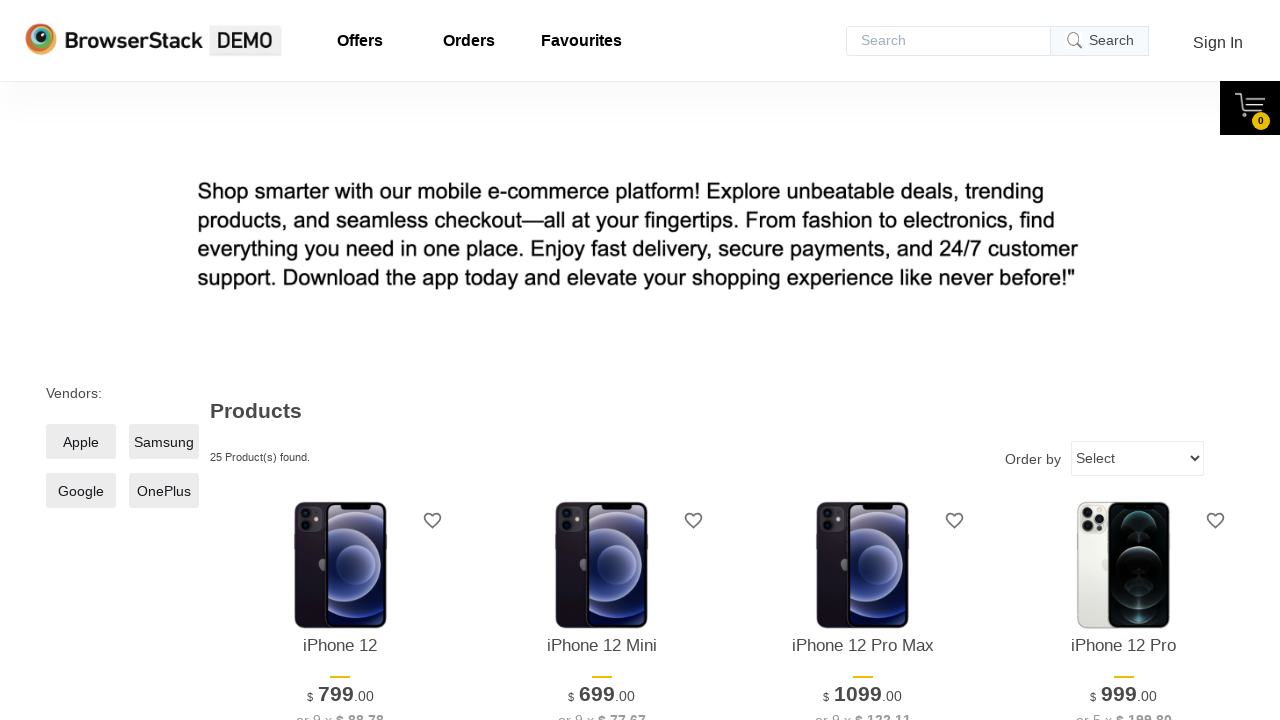

Clicked 'Add to cart' button for iPhone 12 at (340, 361) on xpath=//*[@id="1"]/div[4]
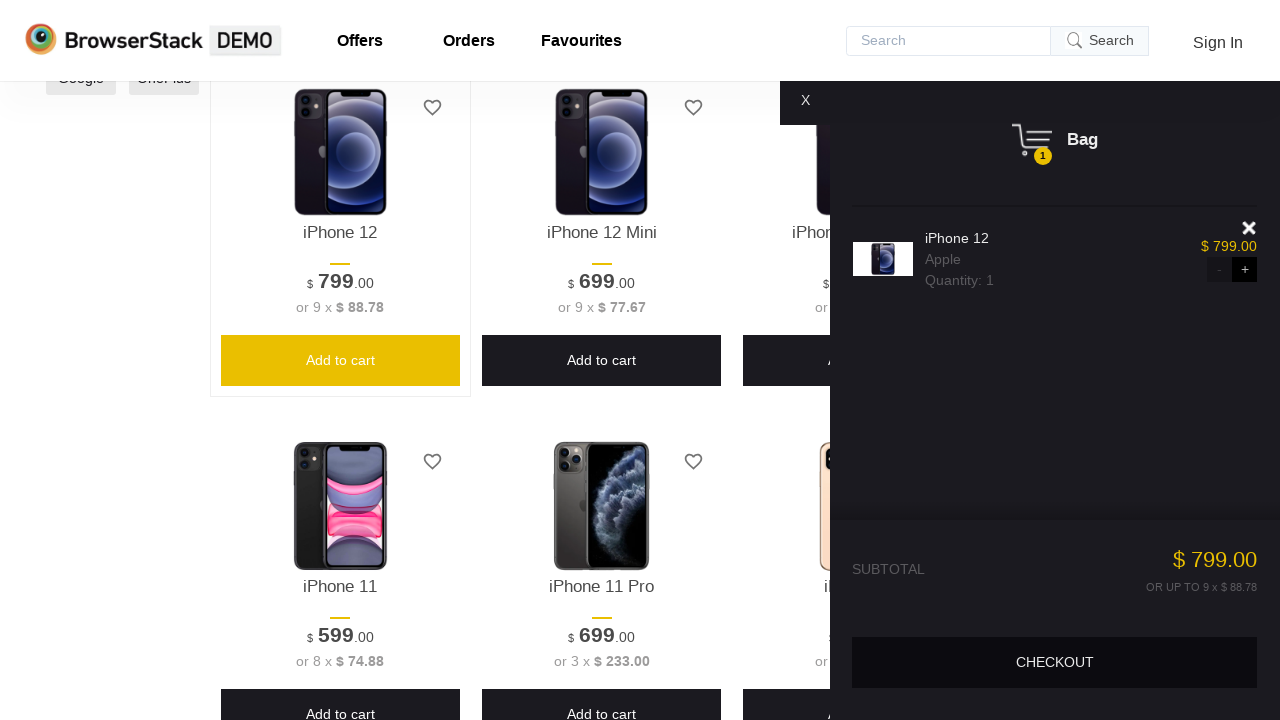

Cart pane became visible
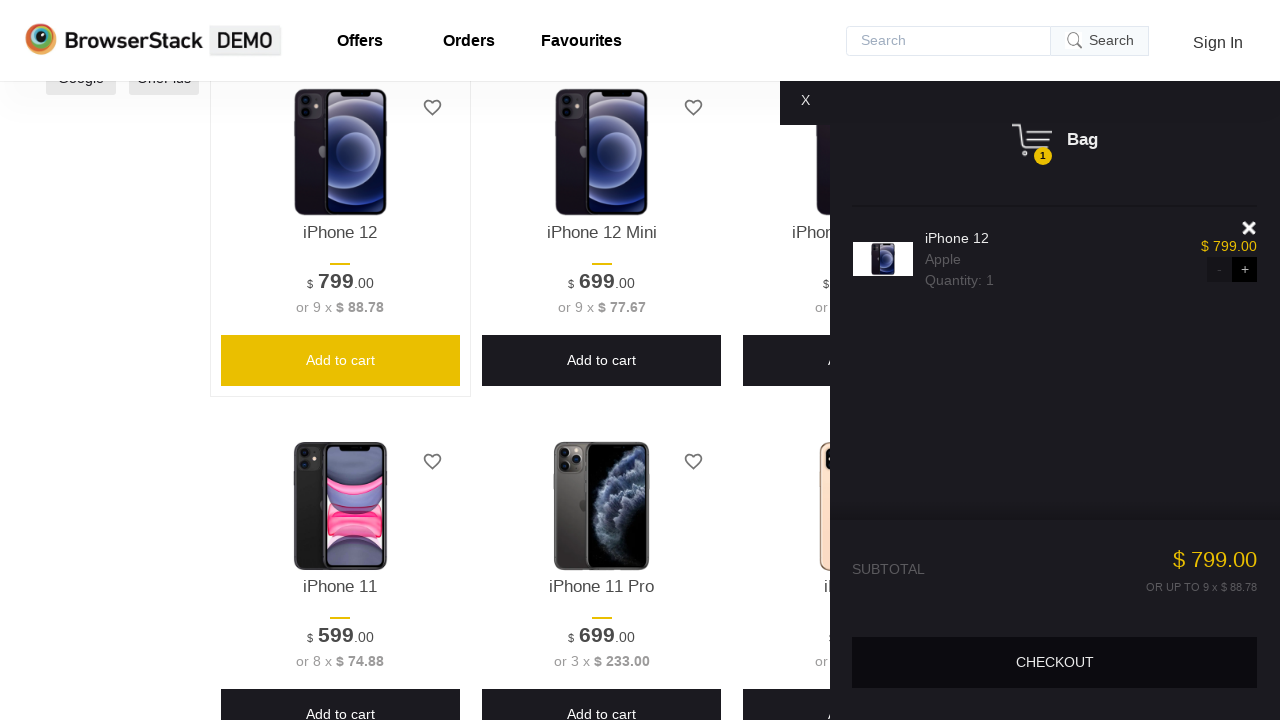

Retrieved product name from cart: iPhone 12
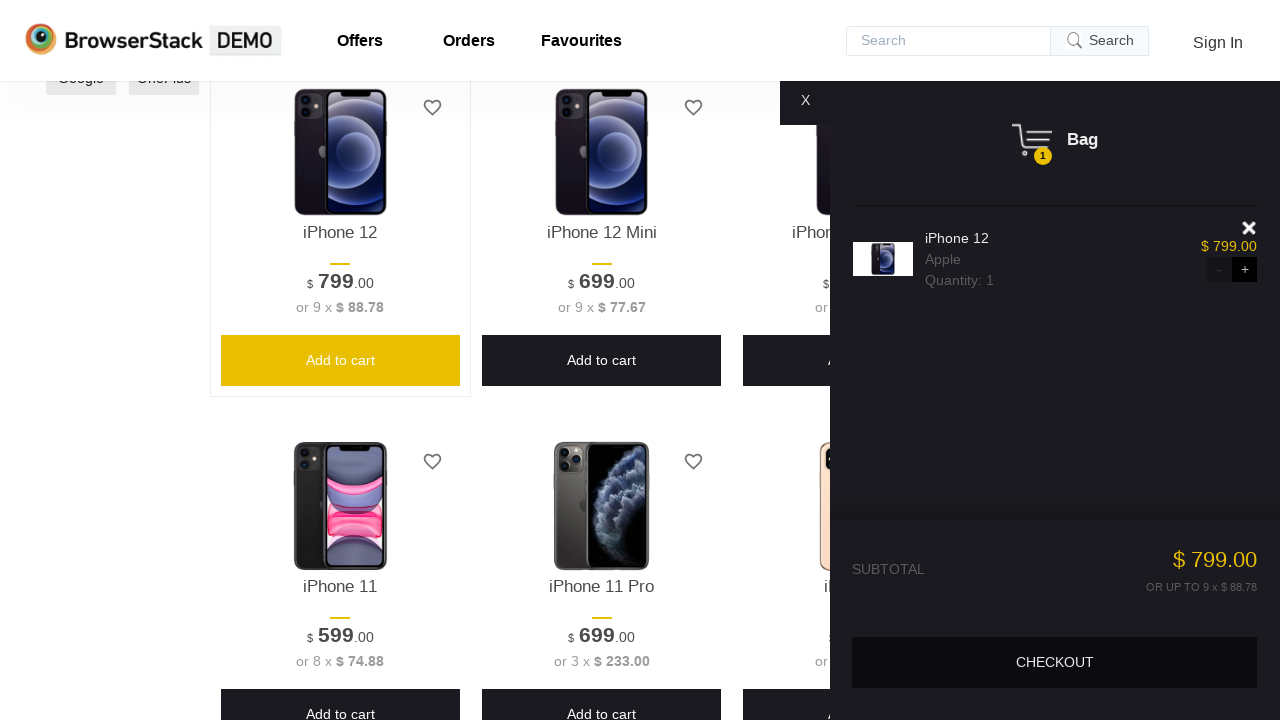

Verified product in cart matches page product: iPhone 12 == iPhone 12
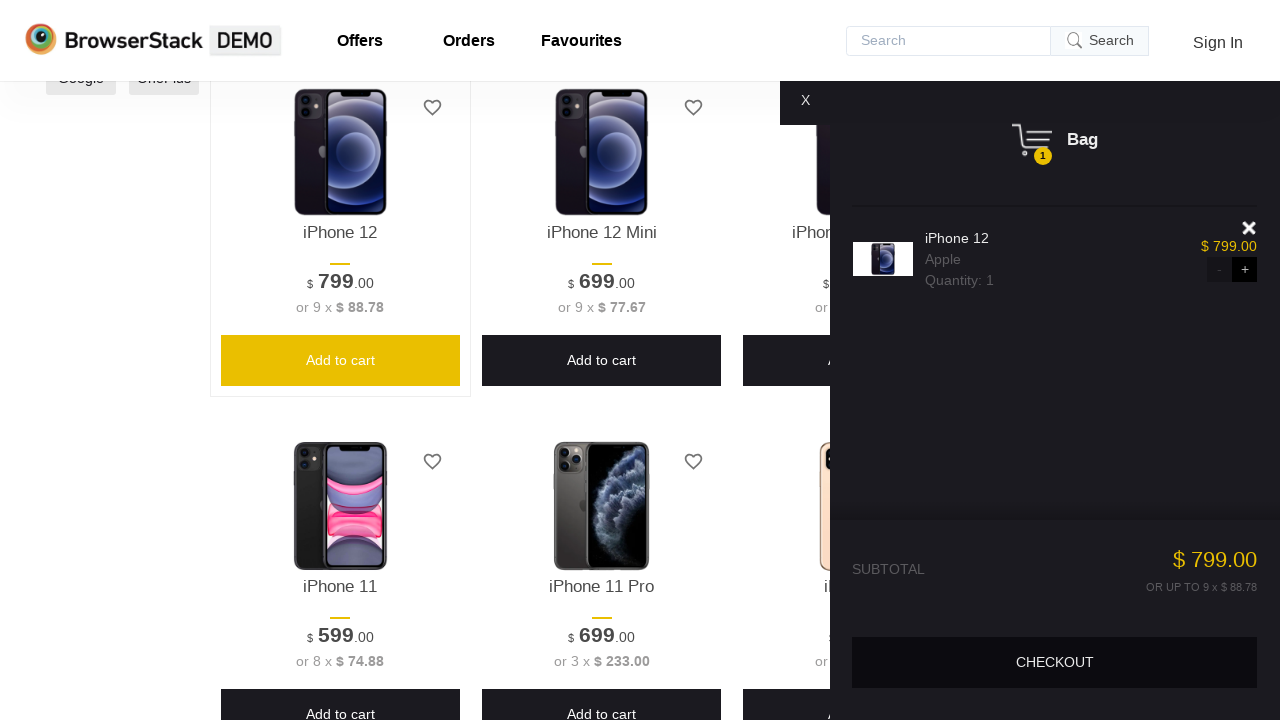

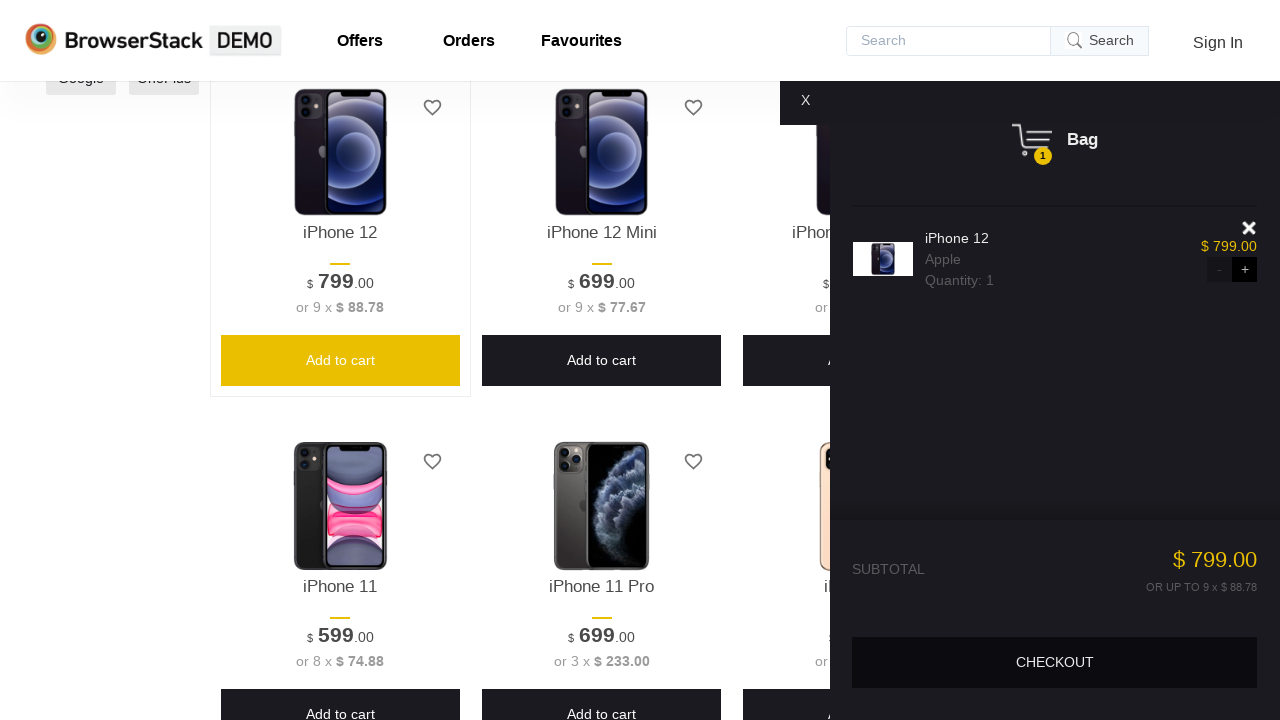